Tests that new todos are appended to the bottom of the list and count displays correctly

Starting URL: https://demo.playwright.dev/todomvc

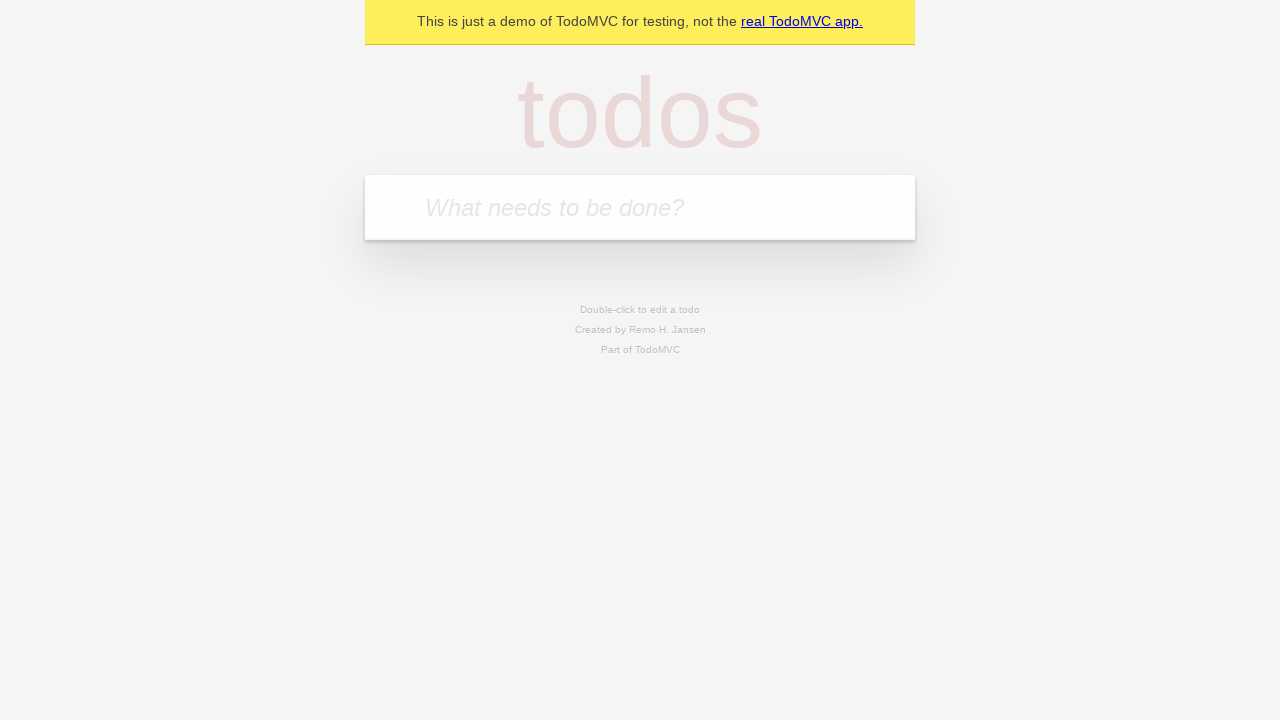

Located the todo input field
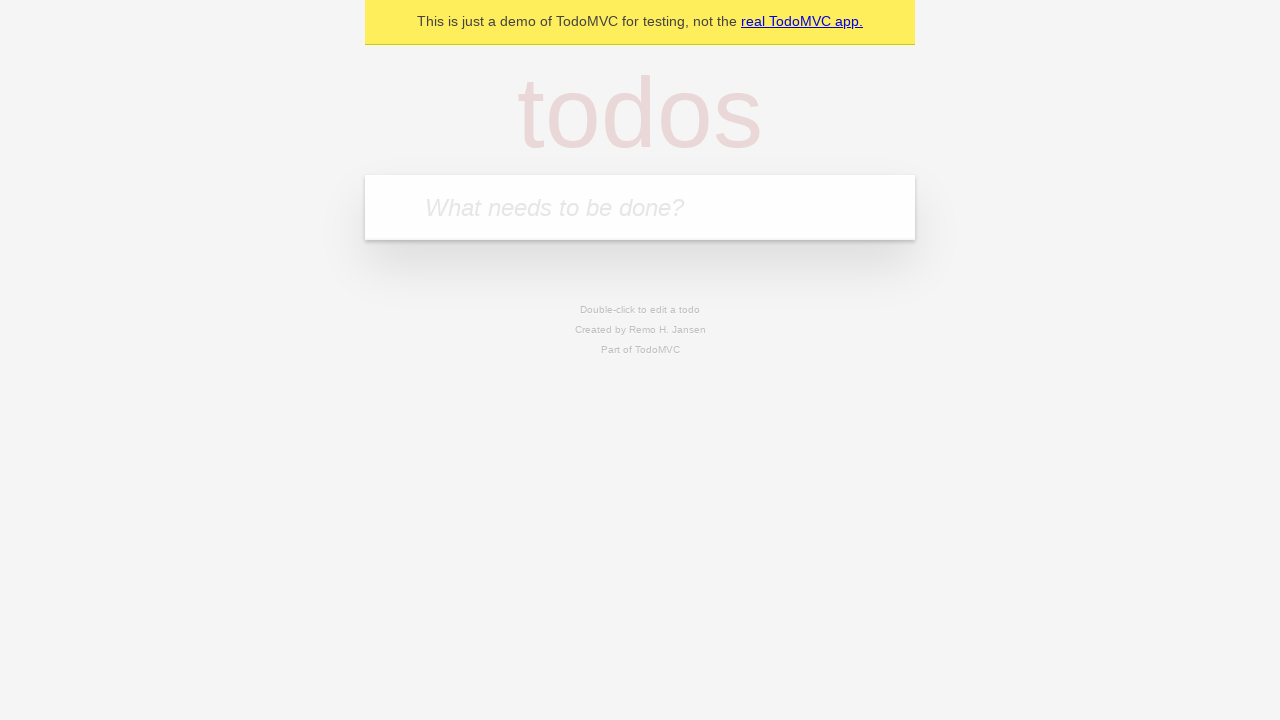

Filled todo input with 'buy some cheese' on internal:attr=[placeholder="What needs to be done?"i]
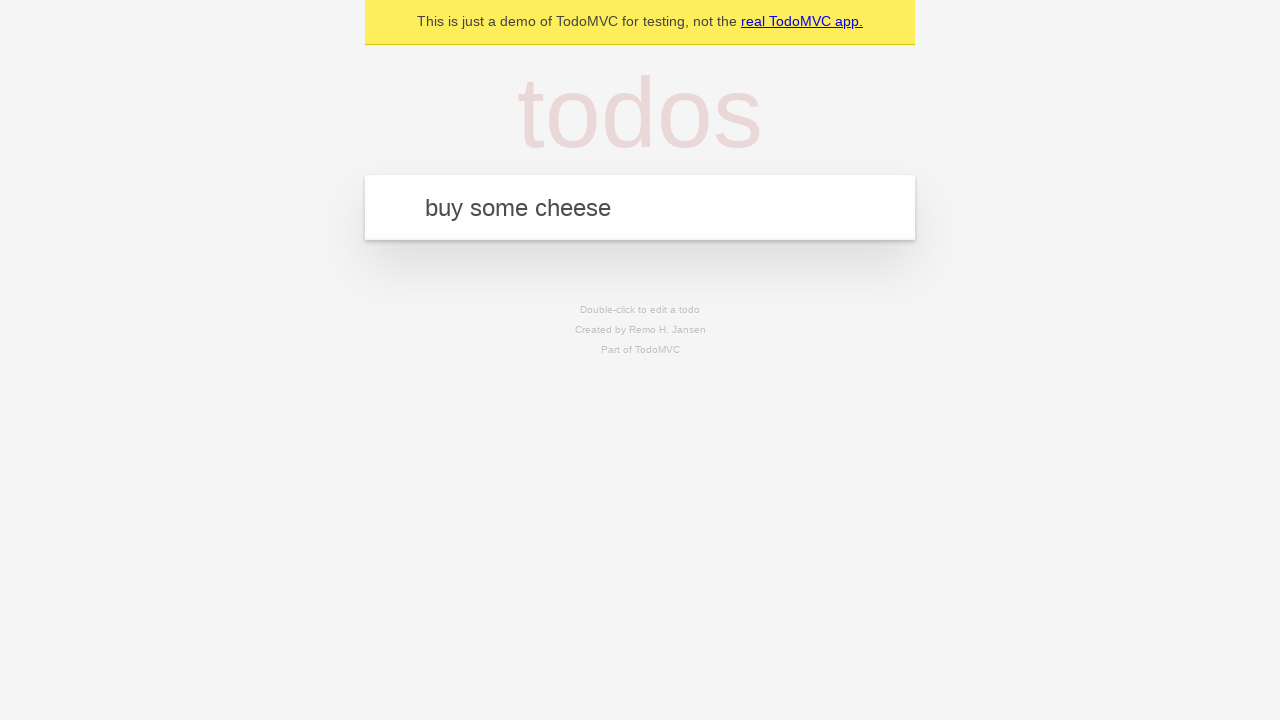

Pressed Enter to add todo 'buy some cheese' on internal:attr=[placeholder="What needs to be done?"i]
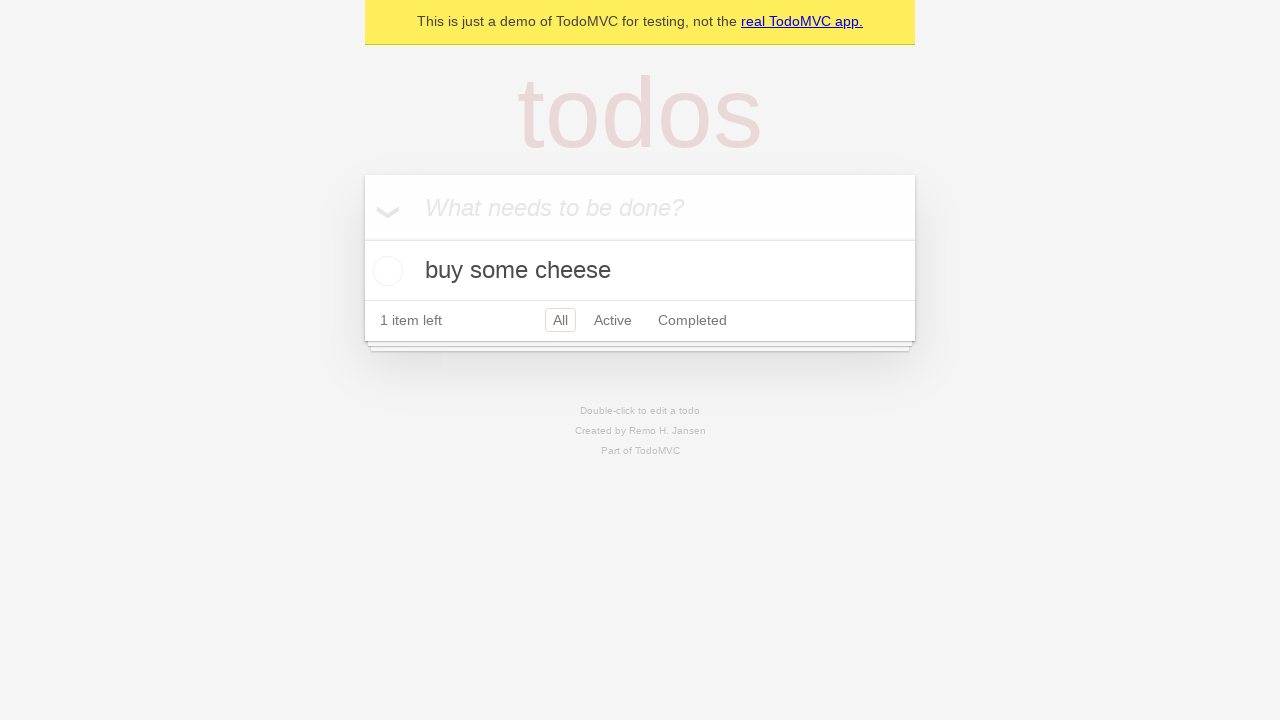

Filled todo input with 'feed the cat' on internal:attr=[placeholder="What needs to be done?"i]
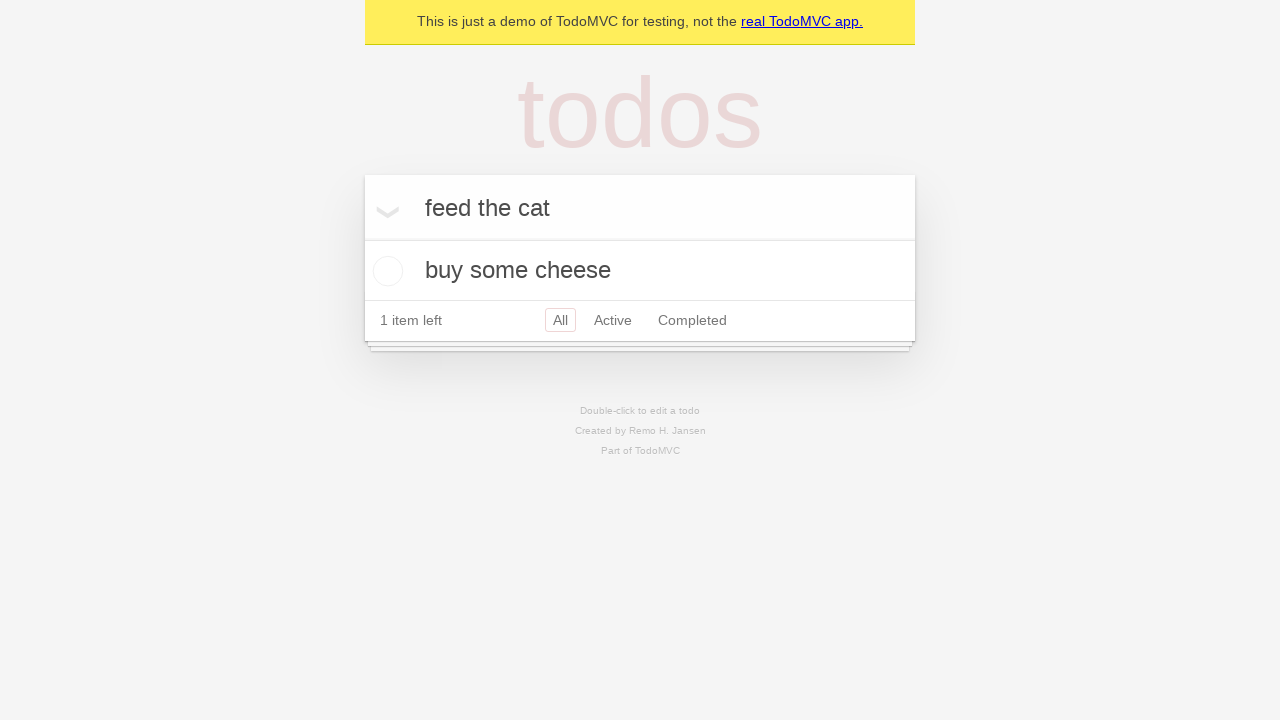

Pressed Enter to add todo 'feed the cat' on internal:attr=[placeholder="What needs to be done?"i]
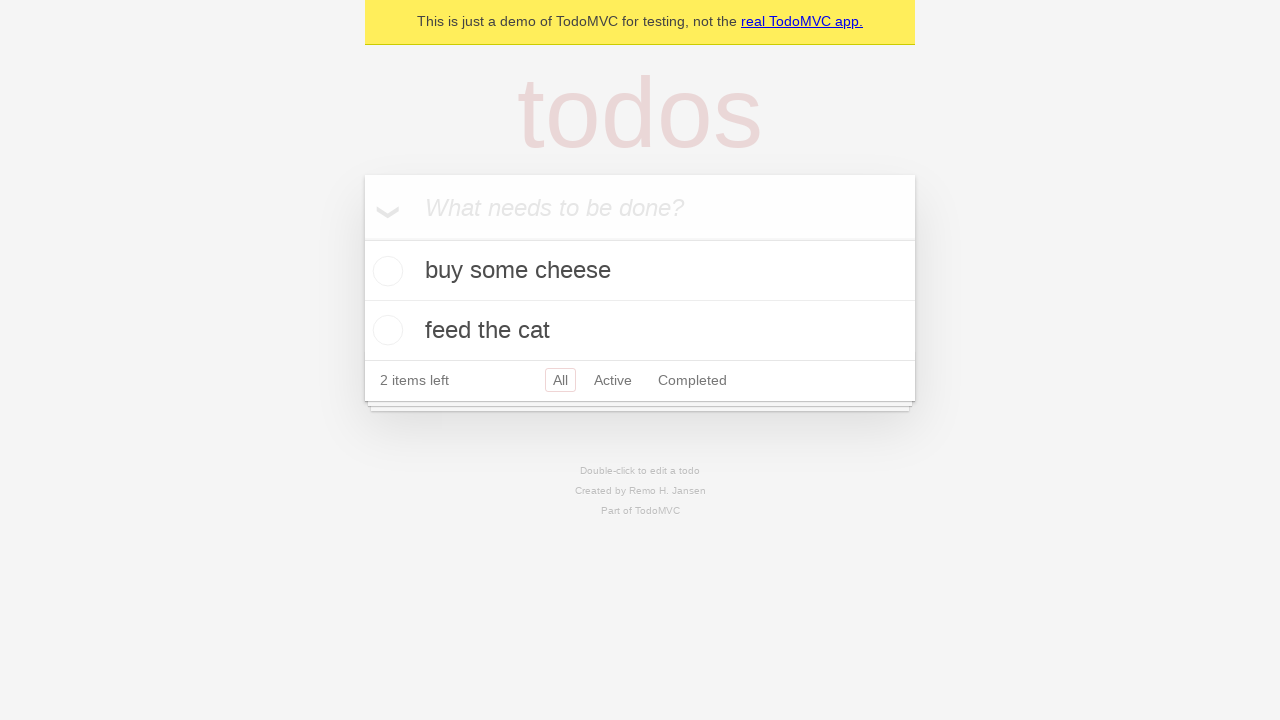

Filled todo input with 'book a doctors appointment' on internal:attr=[placeholder="What needs to be done?"i]
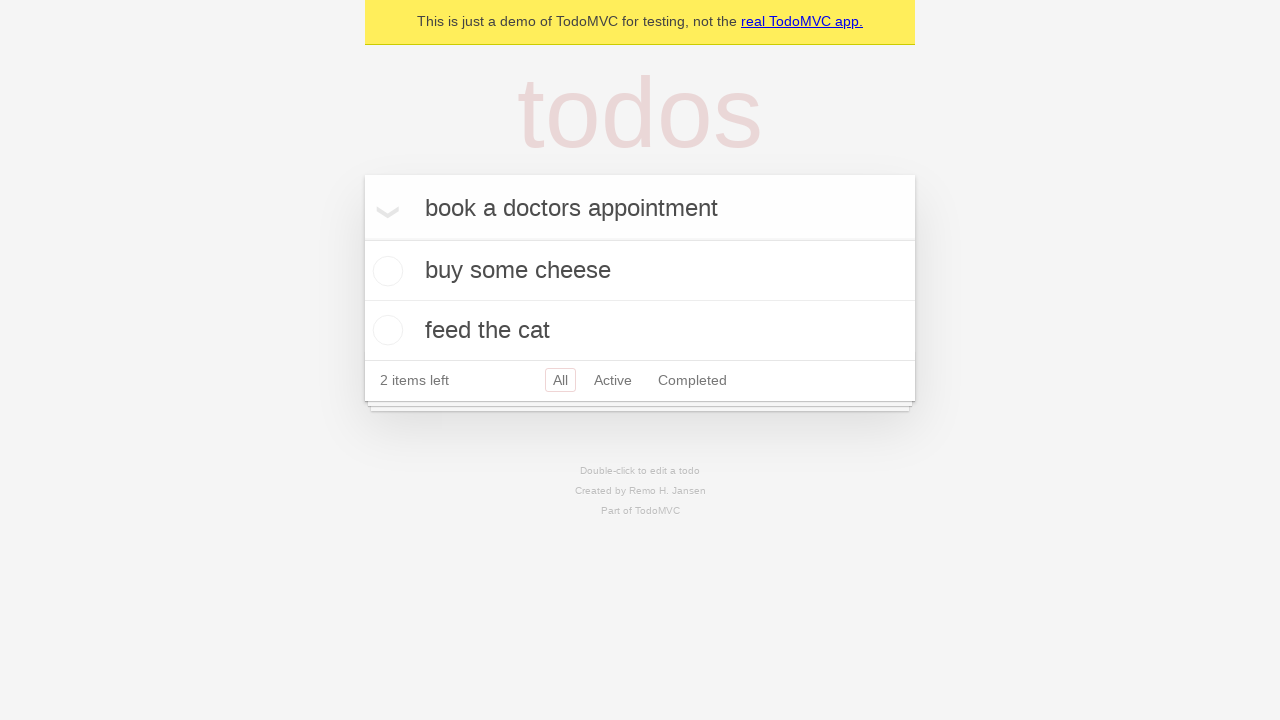

Pressed Enter to add todo 'book a doctors appointment' on internal:attr=[placeholder="What needs to be done?"i]
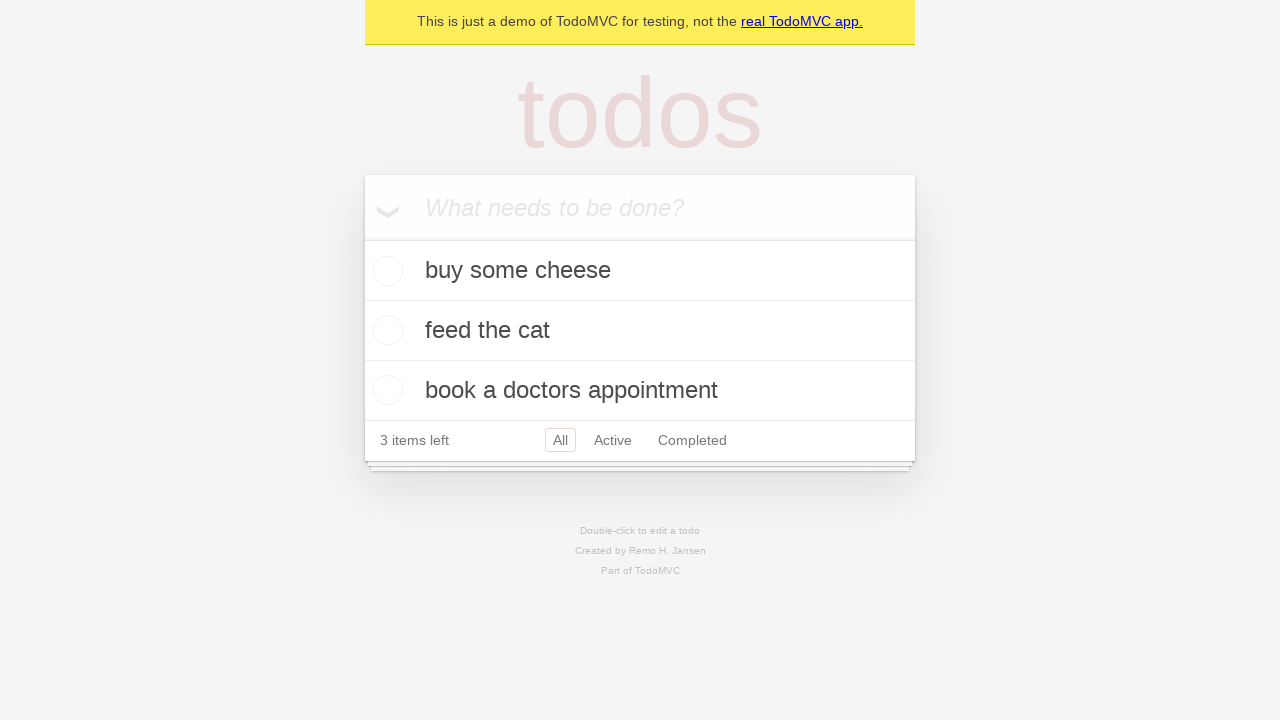

Todo count element appeared
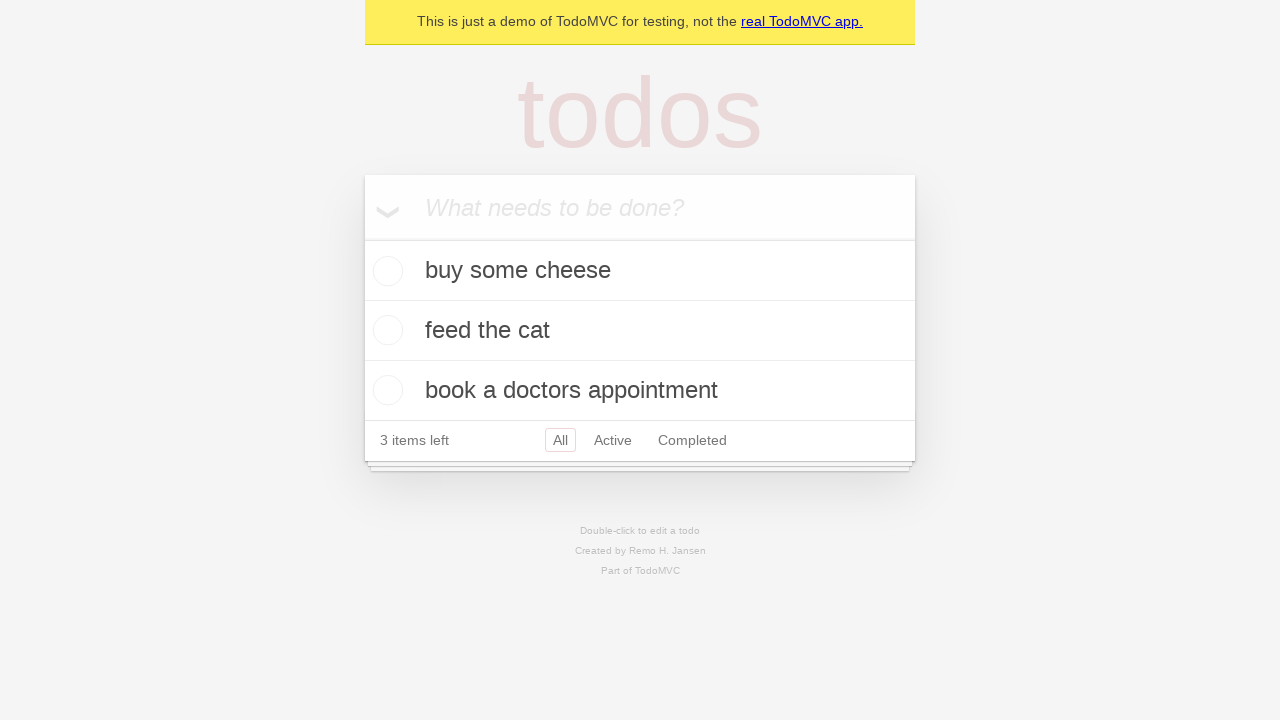

All 3 todo items loaded successfully
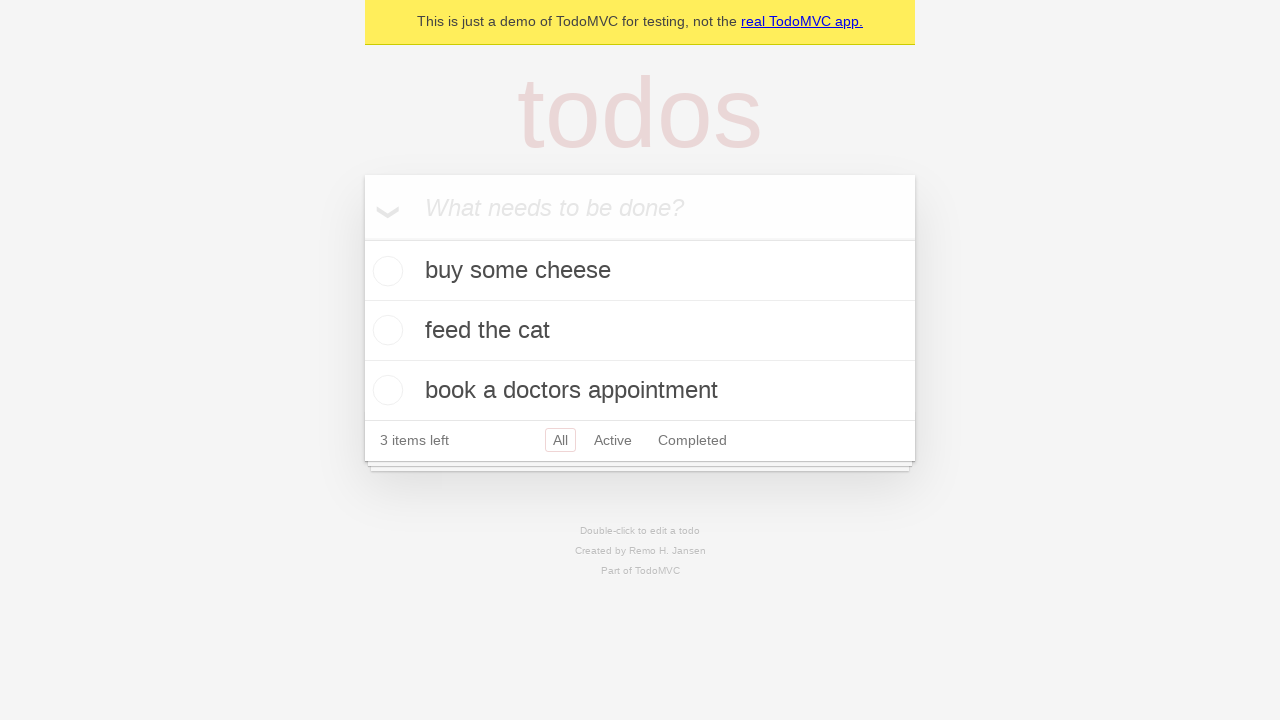

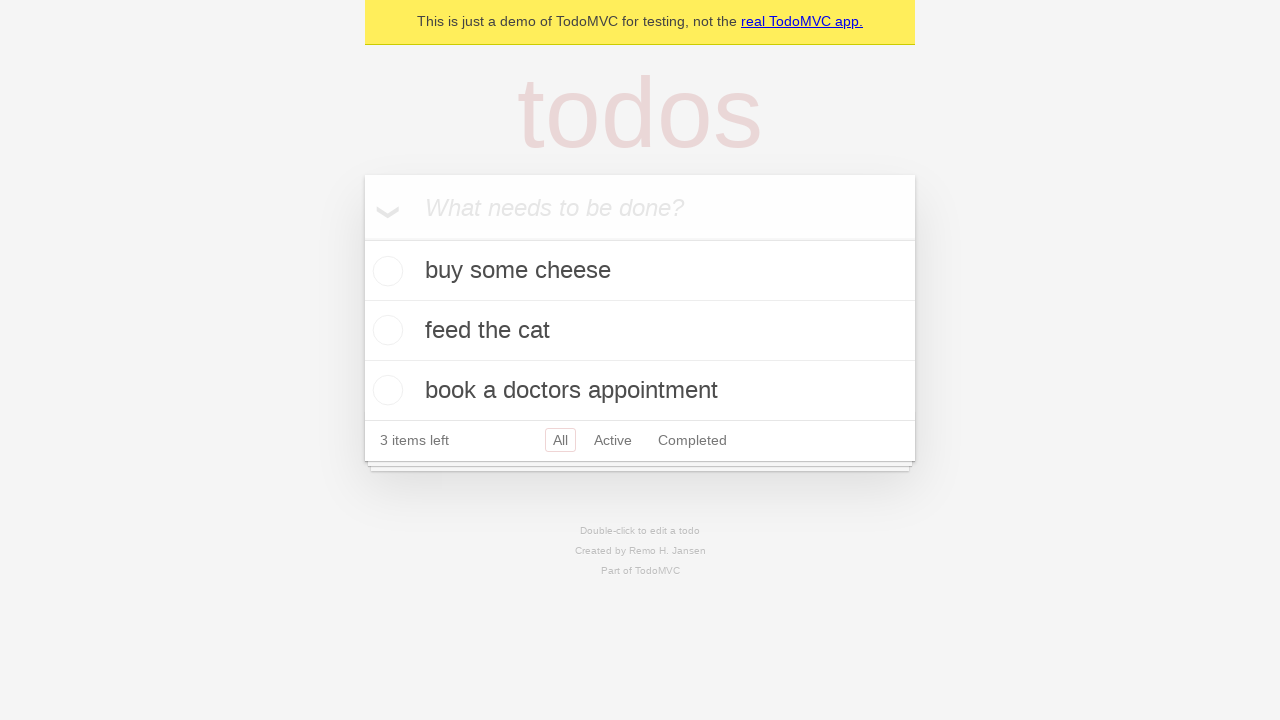